Tests hyperlink navigation on the status codes page by clicking a status code link and verifying the URL changes to the corresponding status code page

Starting URL: https://the-internet.herokuapp.com/status_codes

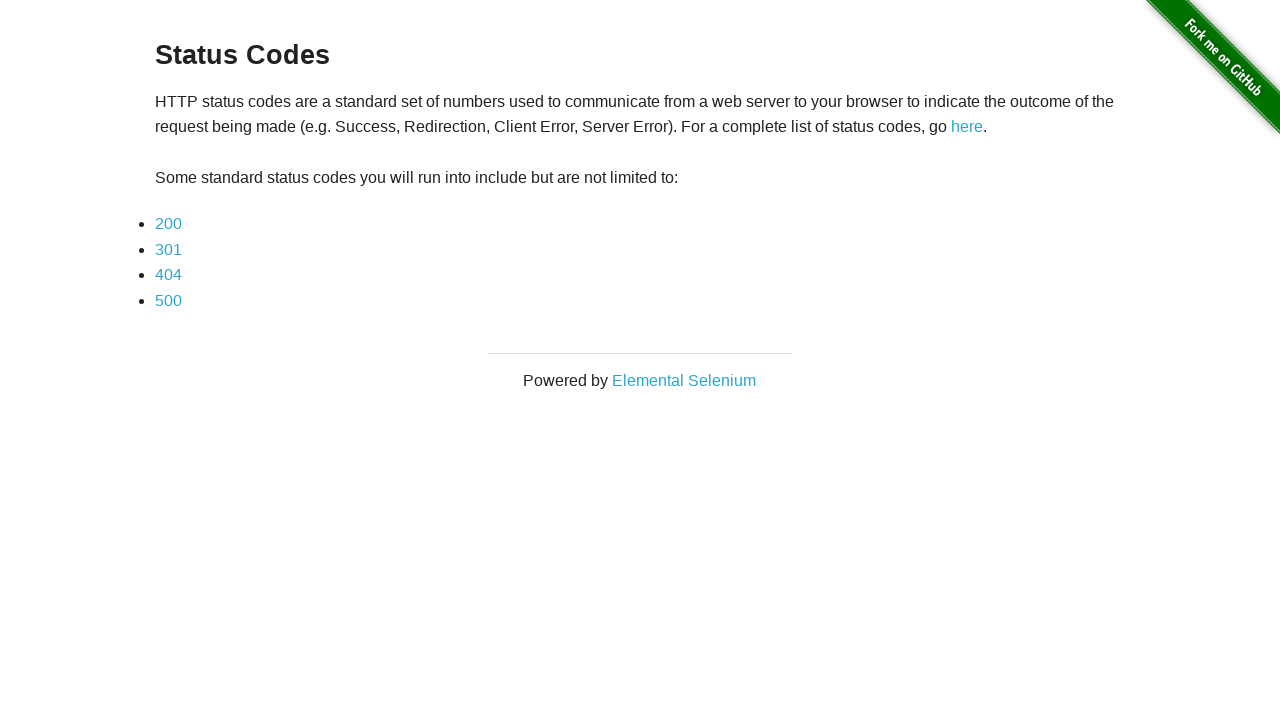

Clicked on status code 200 hyperlink at (168, 224) on text=200
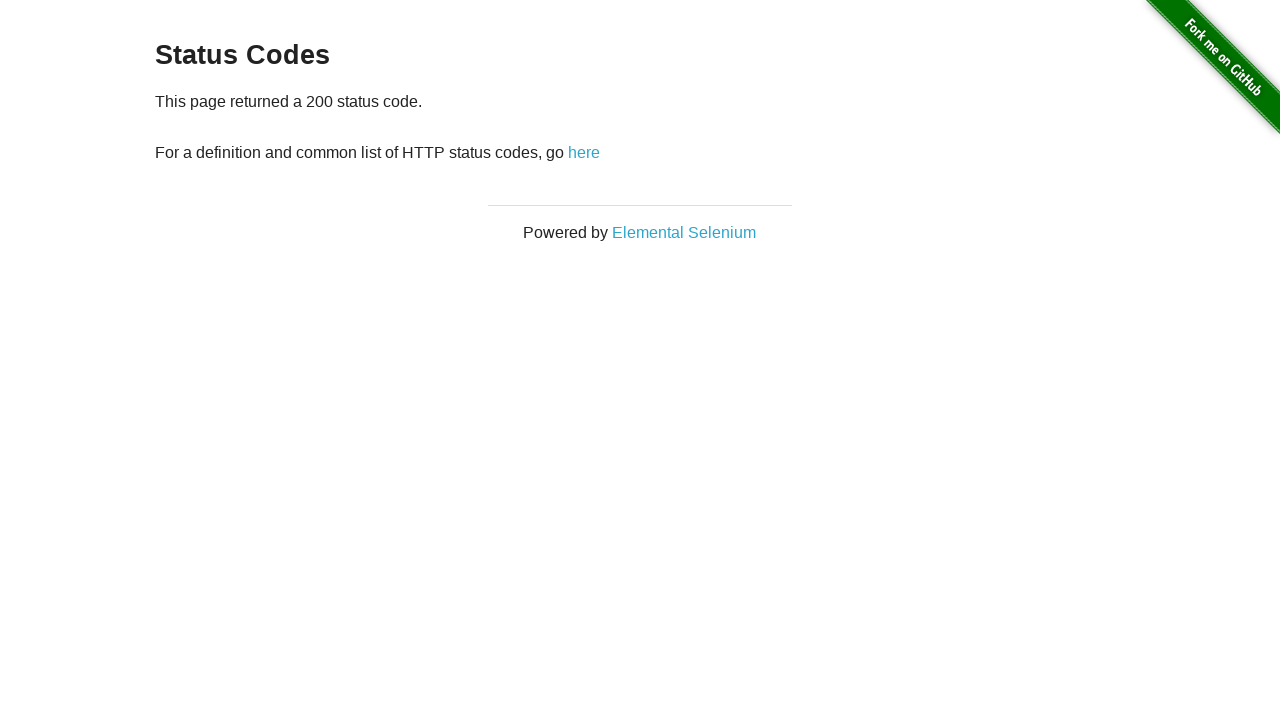

Navigated to status code 200 page, URL verified
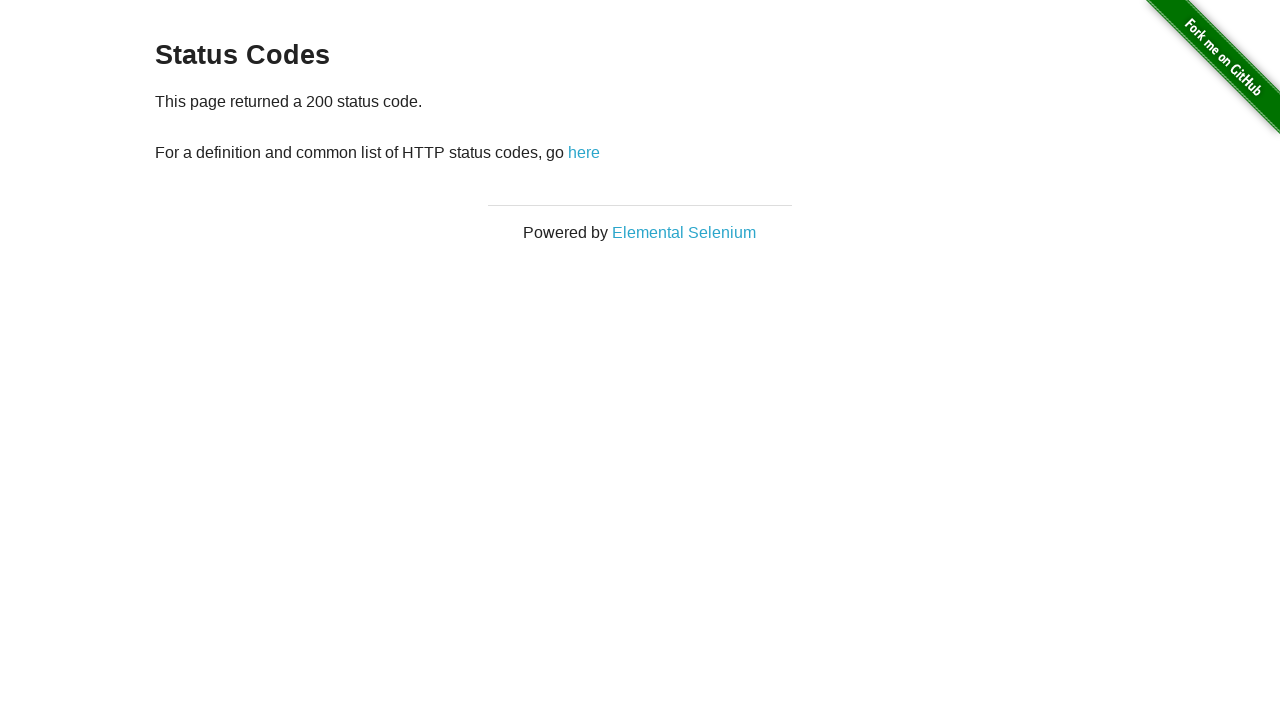

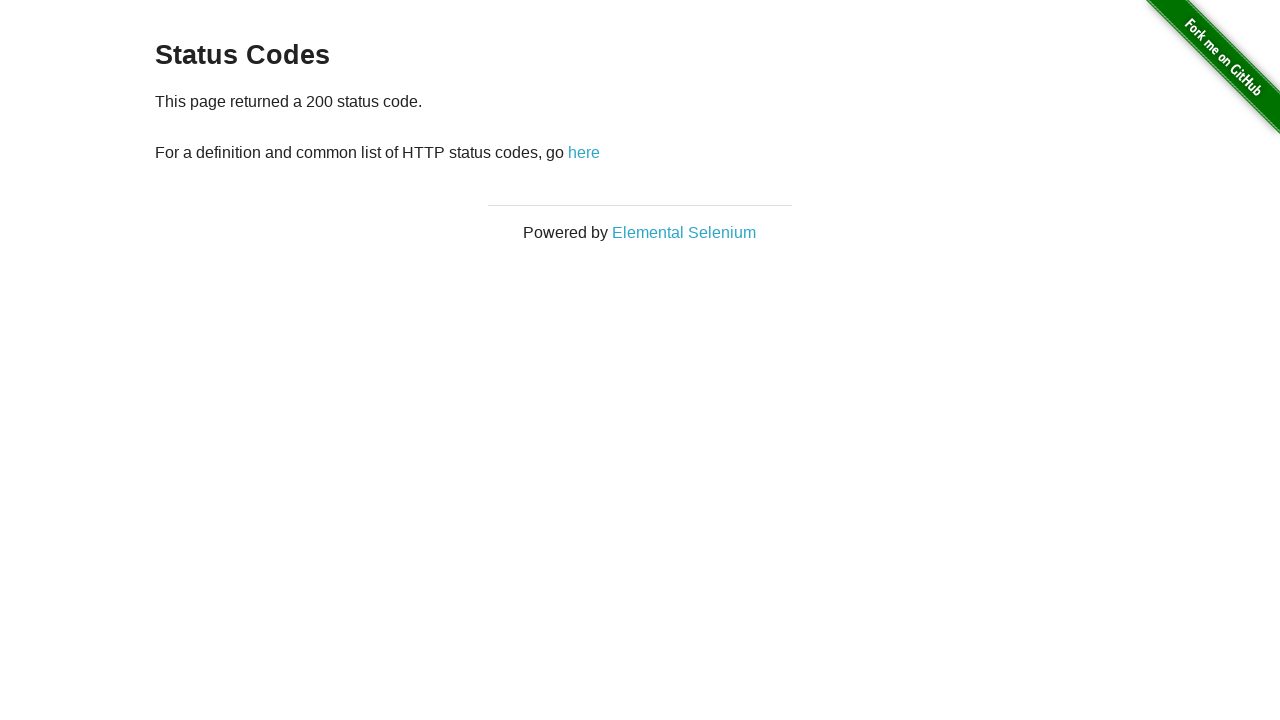